Tests link interaction by clicking on the 4th link in the content list and verifying navigation to a new page

Starting URL: https://the-internet.herokuapp.com/

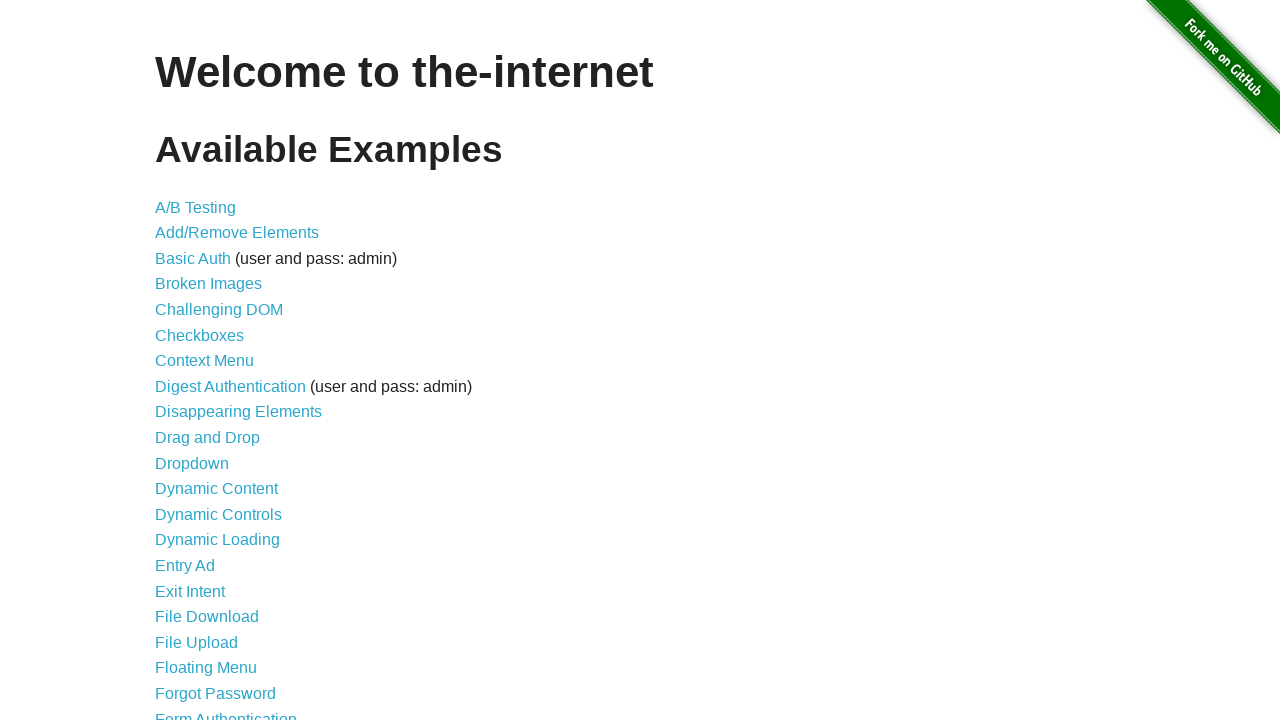

Retrieved text content of the 4th link in the content list
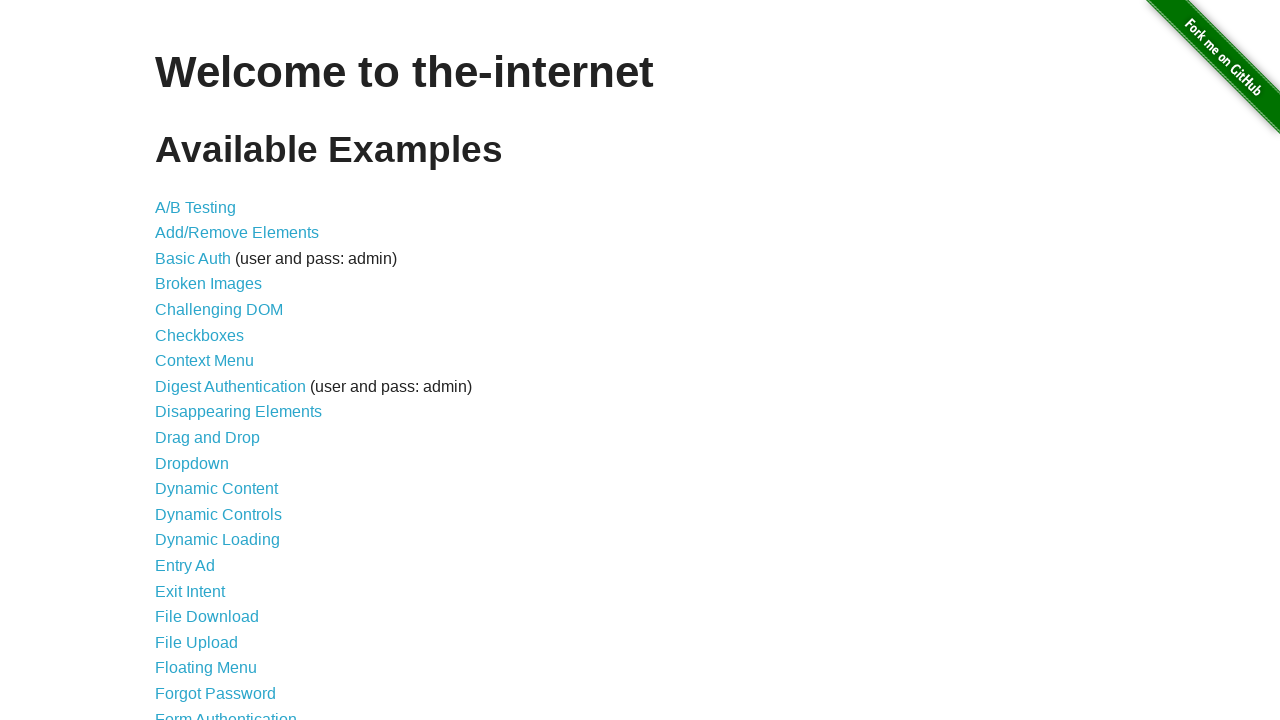

Clicked on the 4th link in the content list at (208, 284) on #content > ul > li:nth-child(4) > a
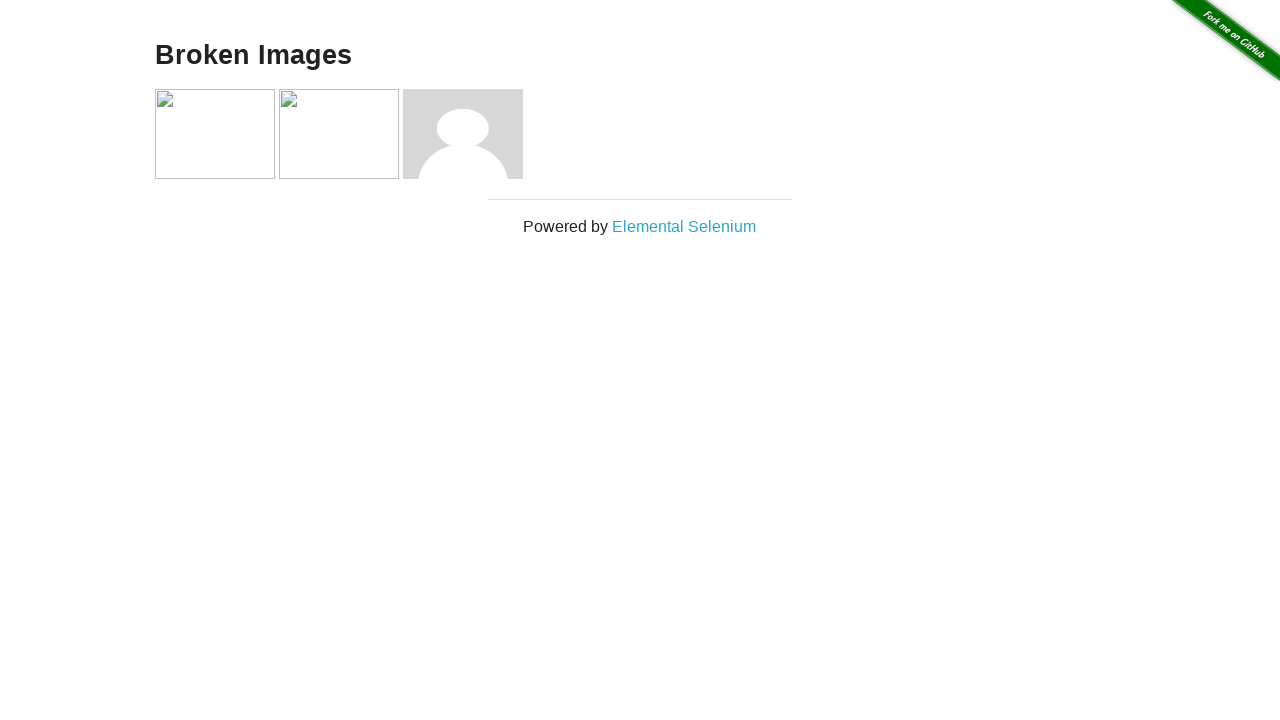

Page loaded after navigation (domcontentloaded)
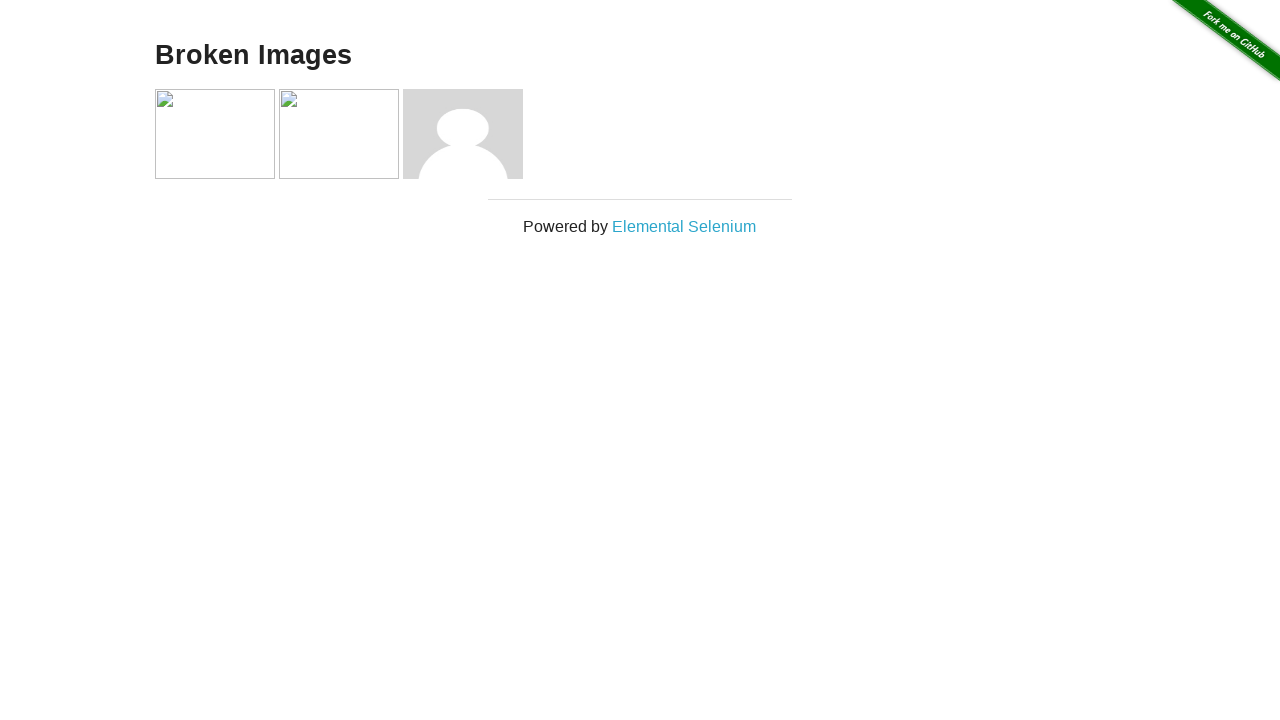

Retrieved new page title: The Internet
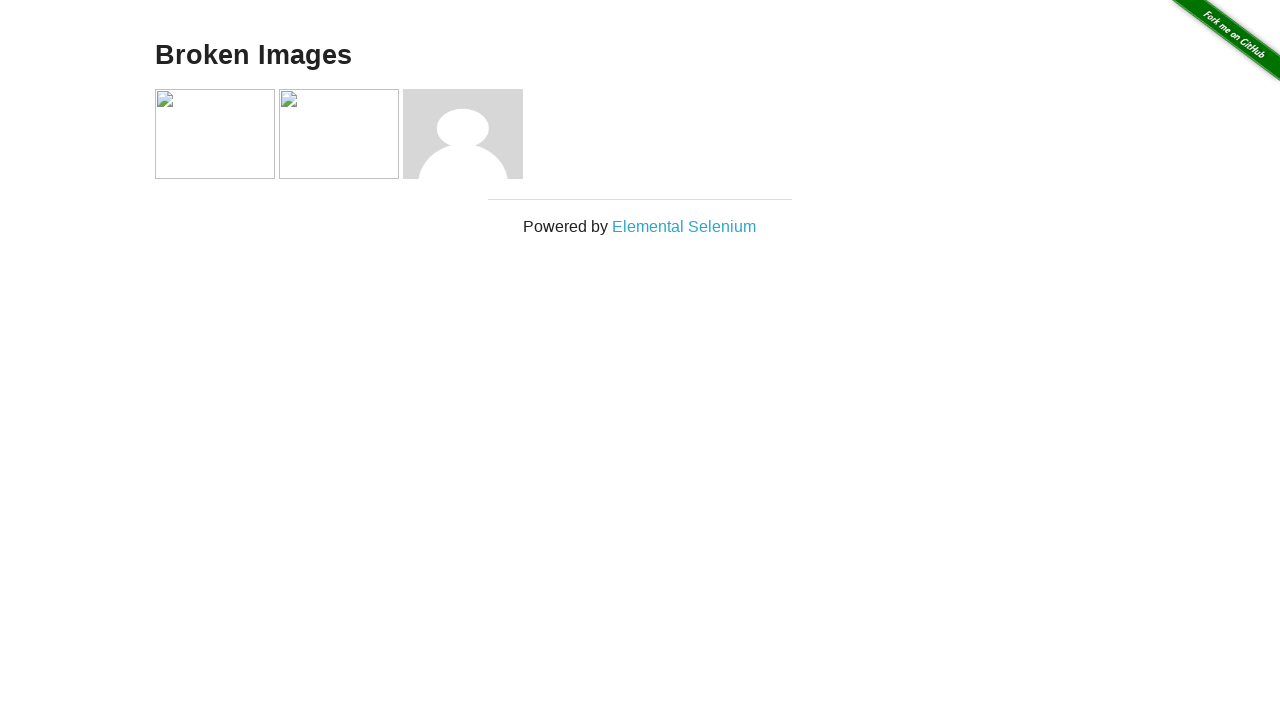

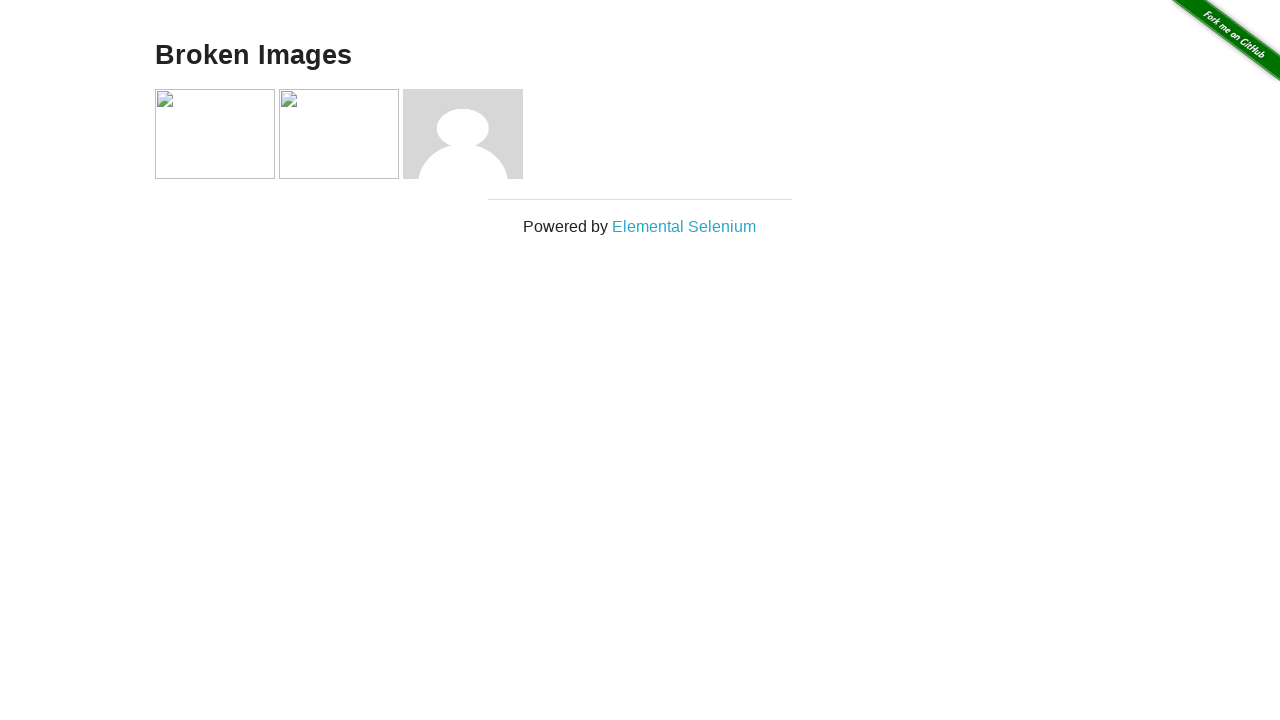